Tests checkbox functionality by verifying initial state and clicking multiple checkboxes on a practice automation page

Starting URL: https://rahulshettyacademy.com/AutomationPractice/

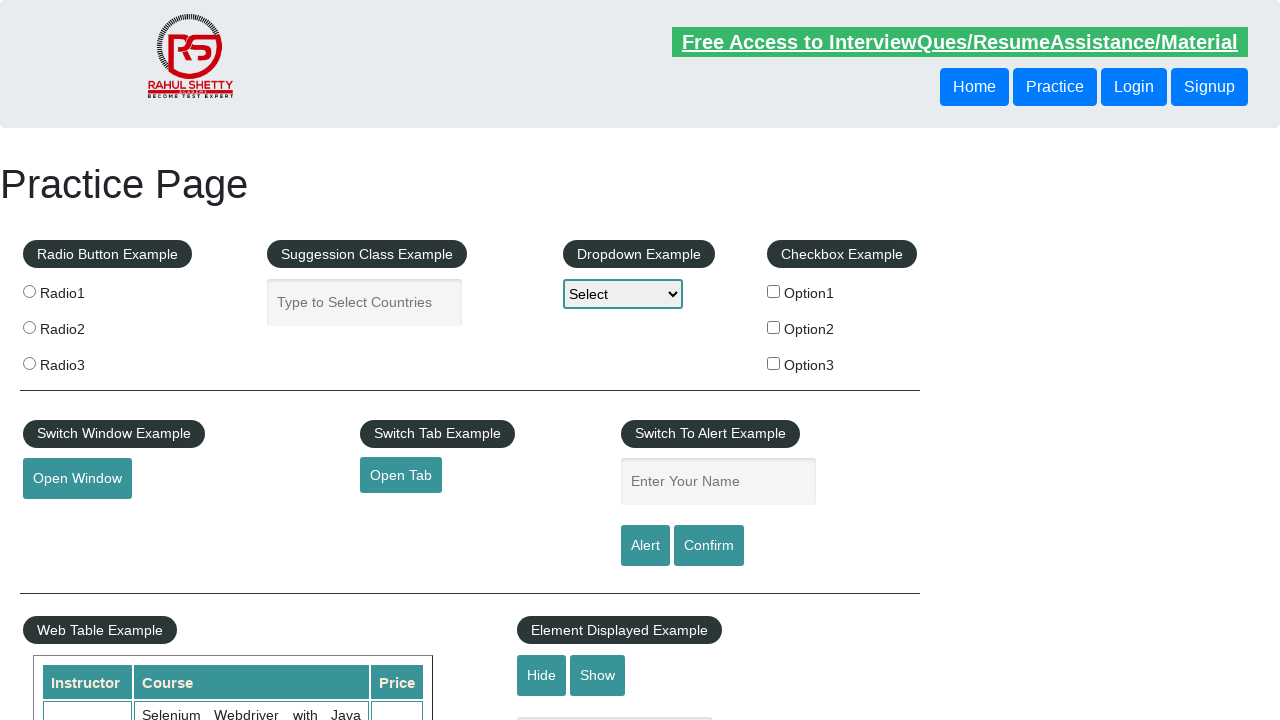

Verified first checkbox is not selected initially
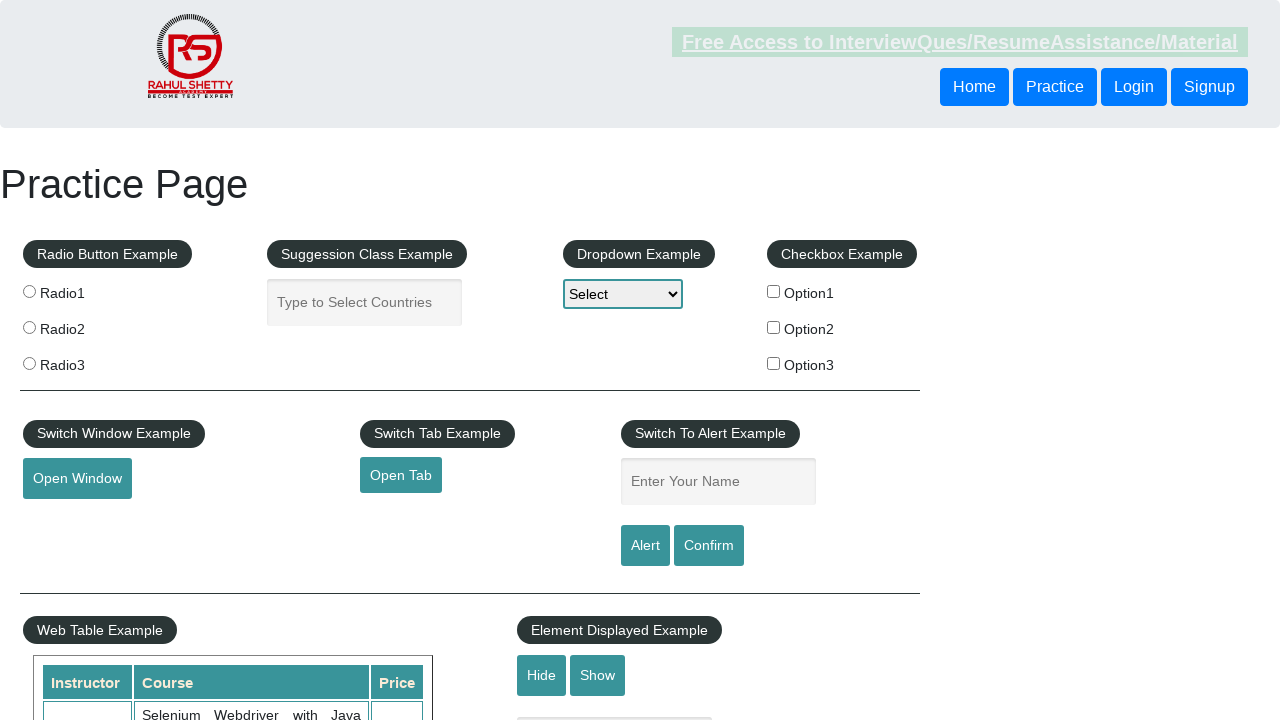

Clicked second checkbox at (774, 327) on xpath=//input[@id='checkBoxOption2']
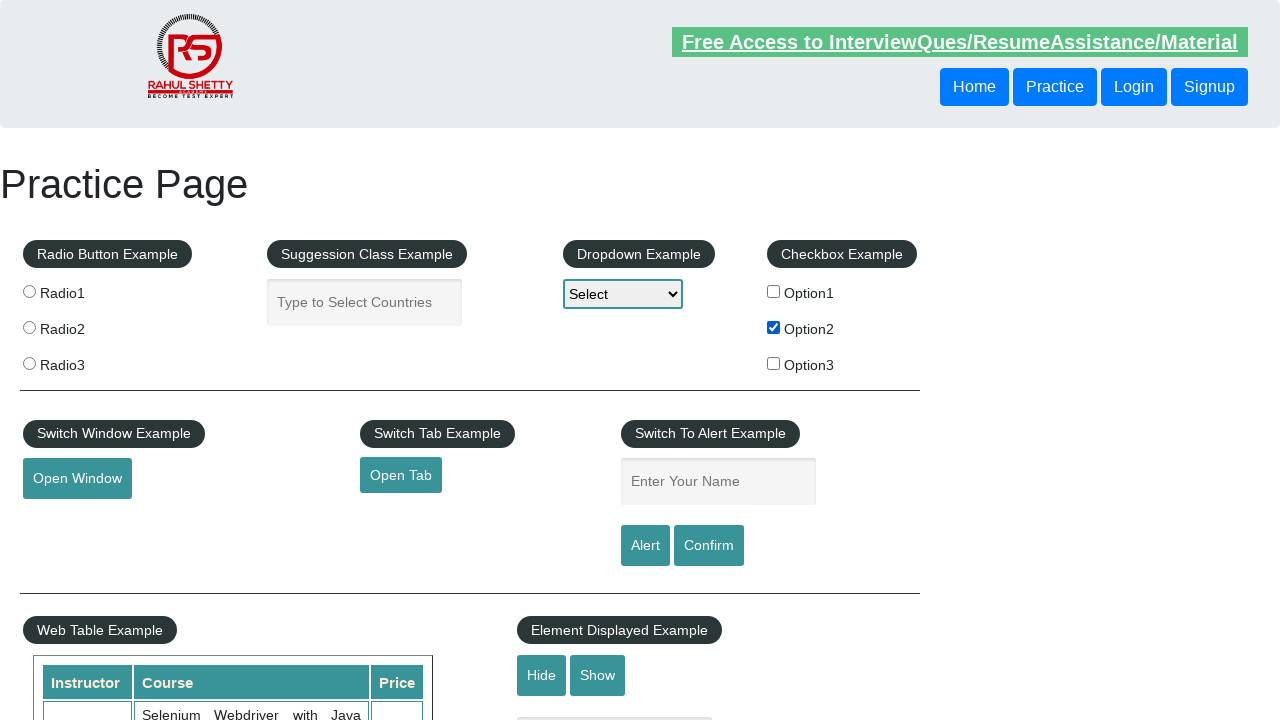

Clicked third checkbox at (774, 363) on xpath=//input[@id='checkBoxOption3']
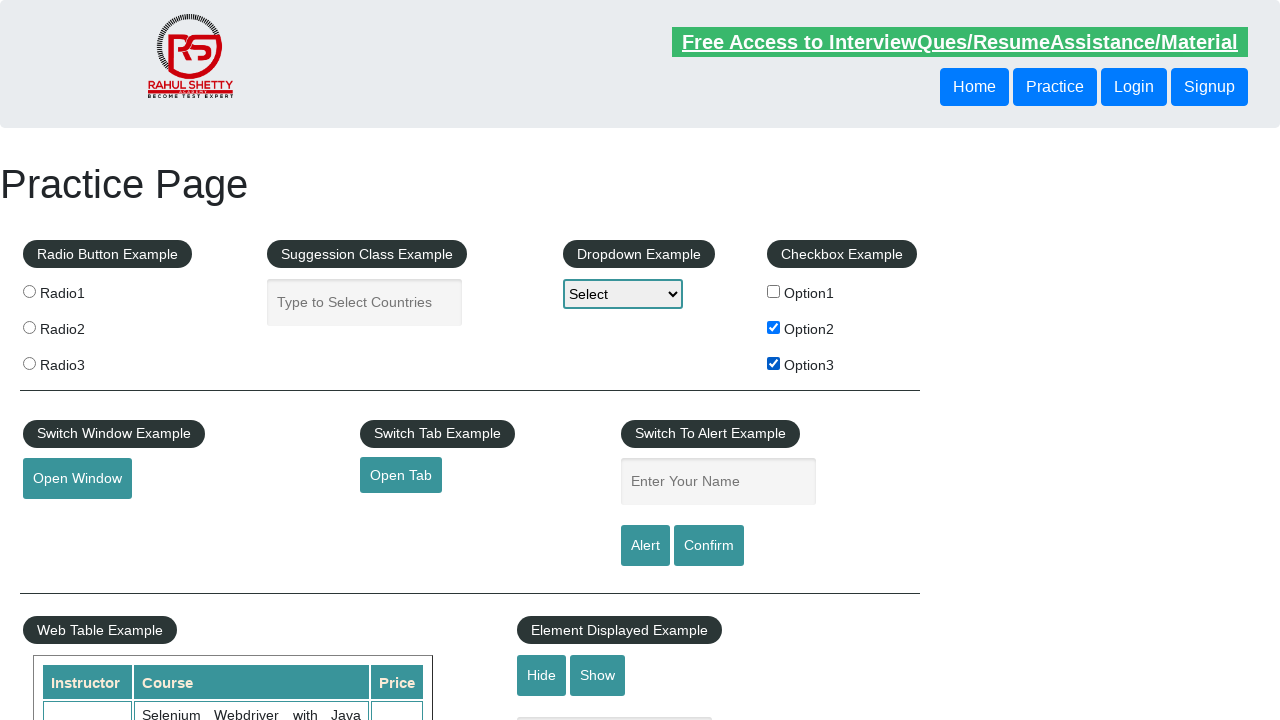

Retrieved all checkboxes on the page
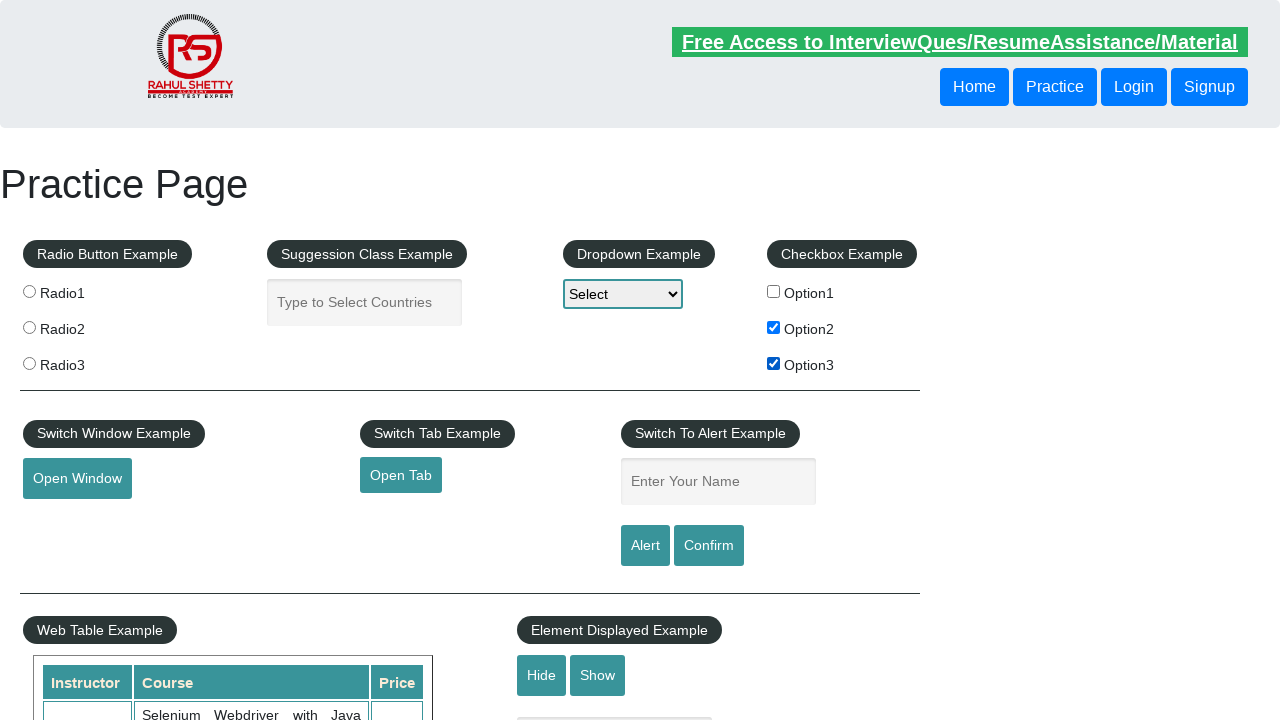

Verified that checkboxes exist on the page
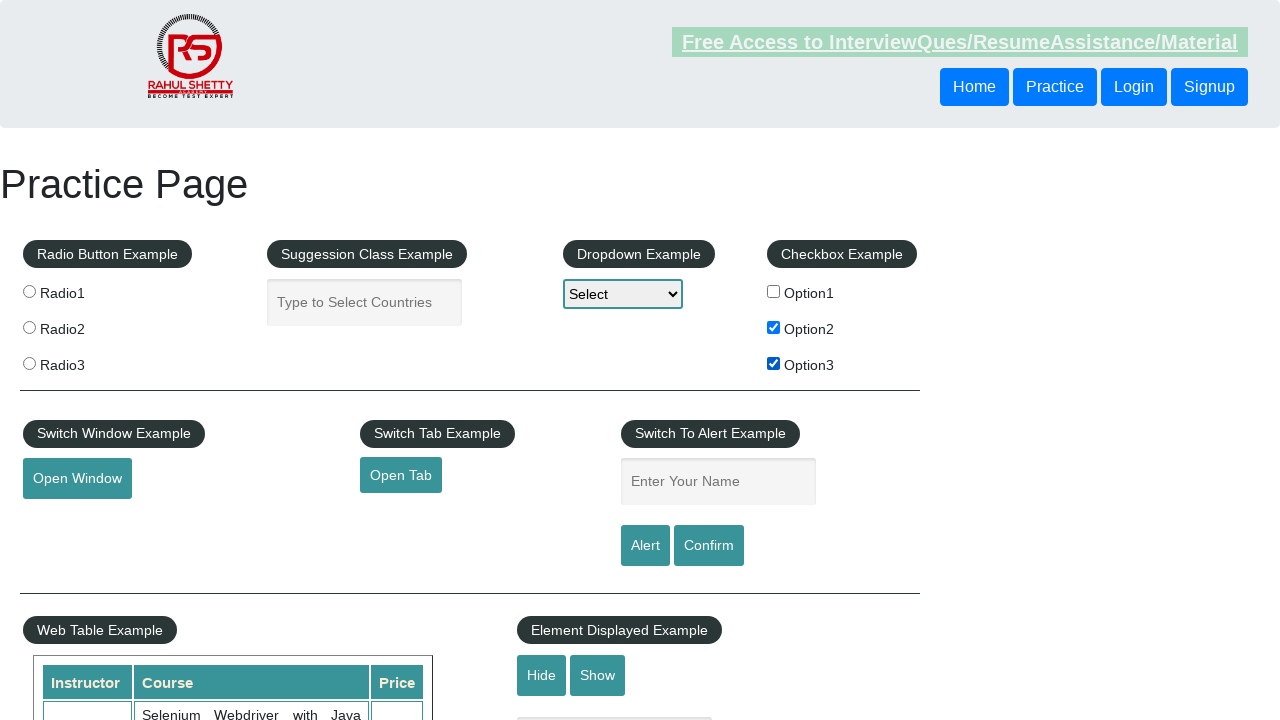

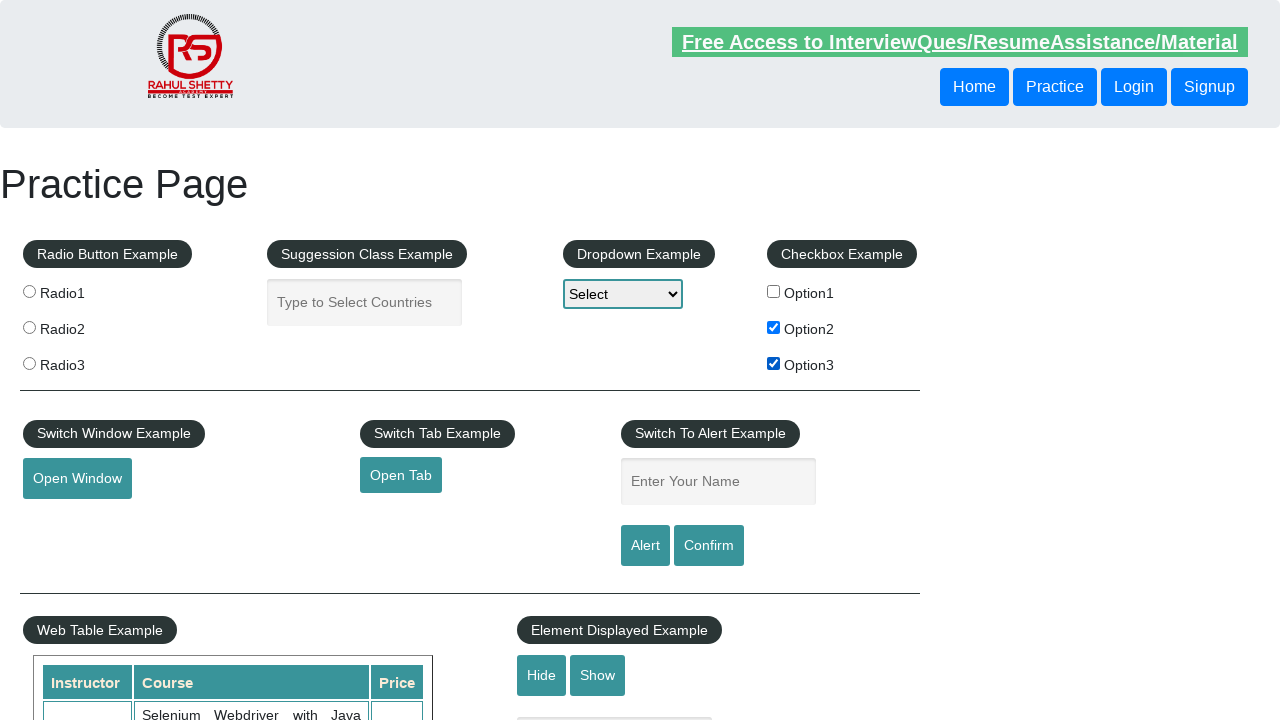